Tests checkbox functionality by toggling checkboxes and verifying their states change correctly

Starting URL: http://the-internet.herokuapp.com/checkboxes

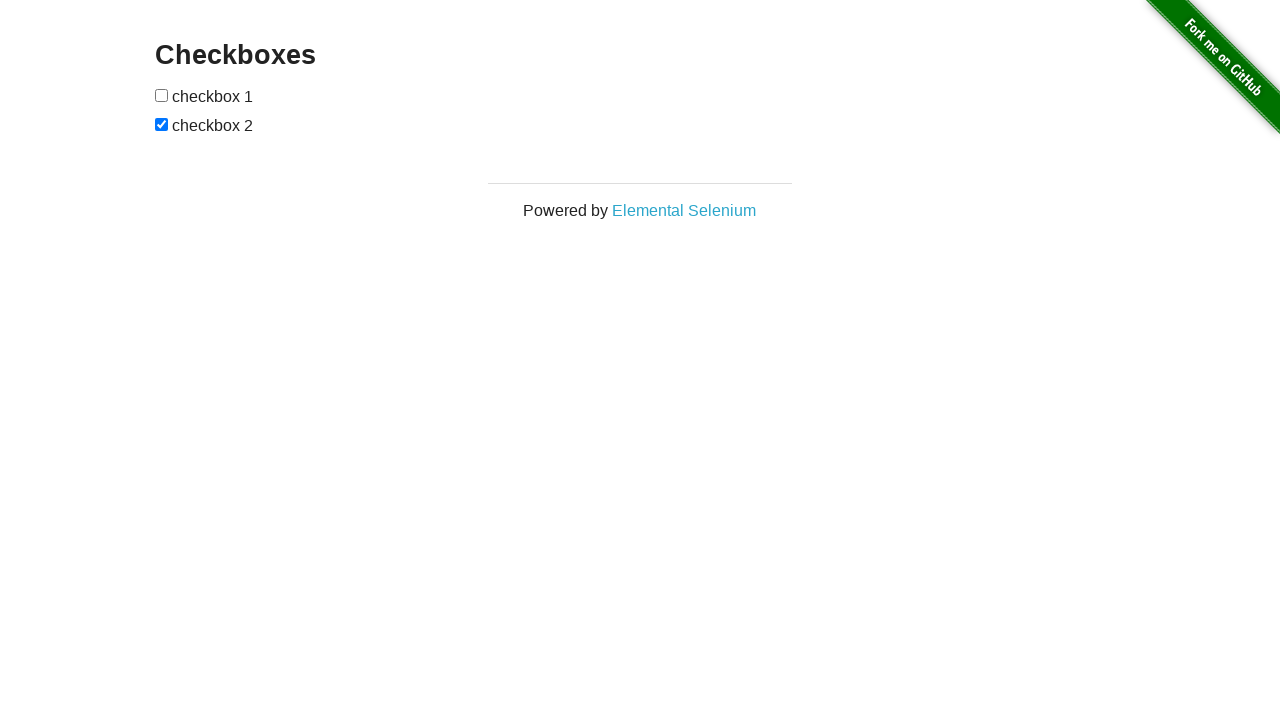

Located all checkboxes on the page
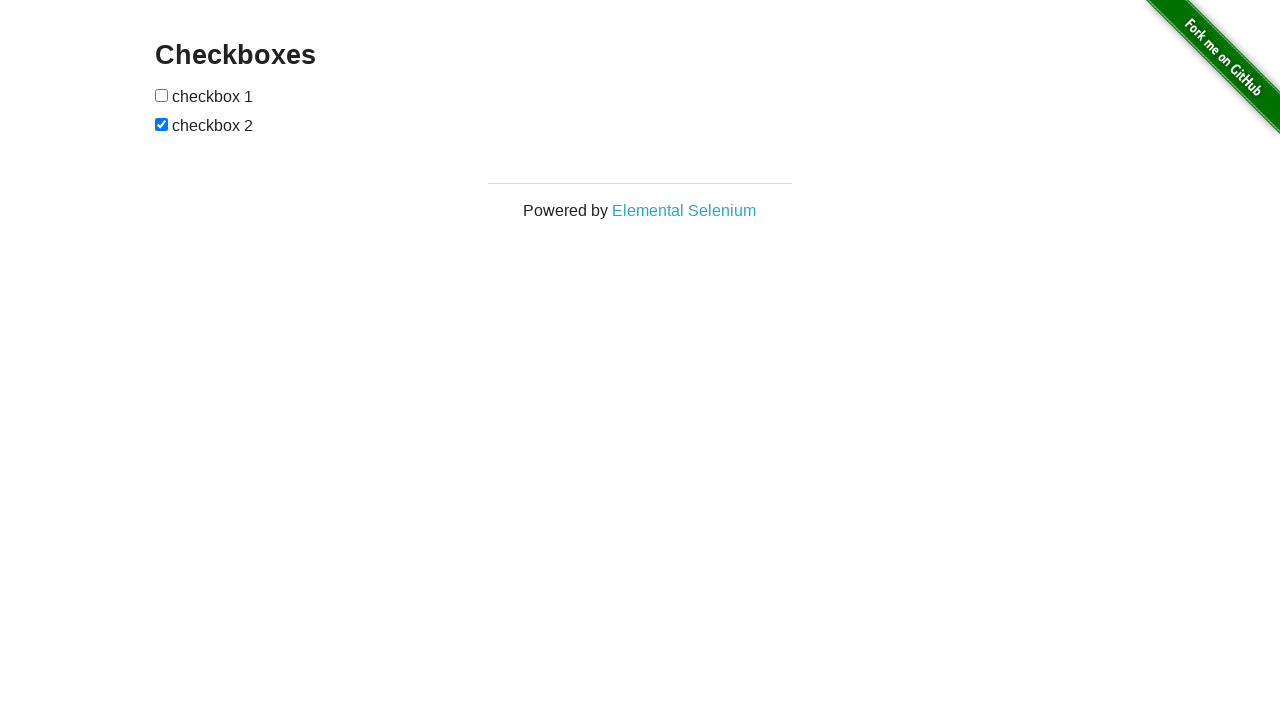

Retrieved first checkbox element
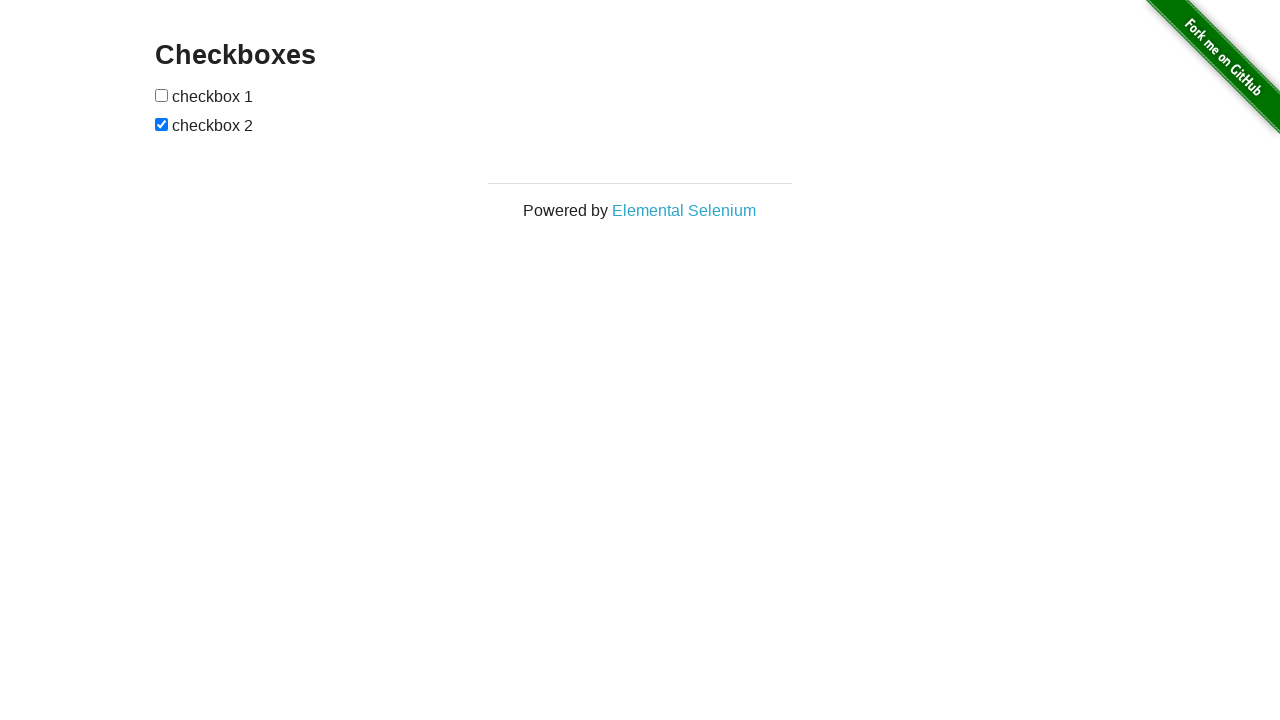

Verified first checkbox is unchecked
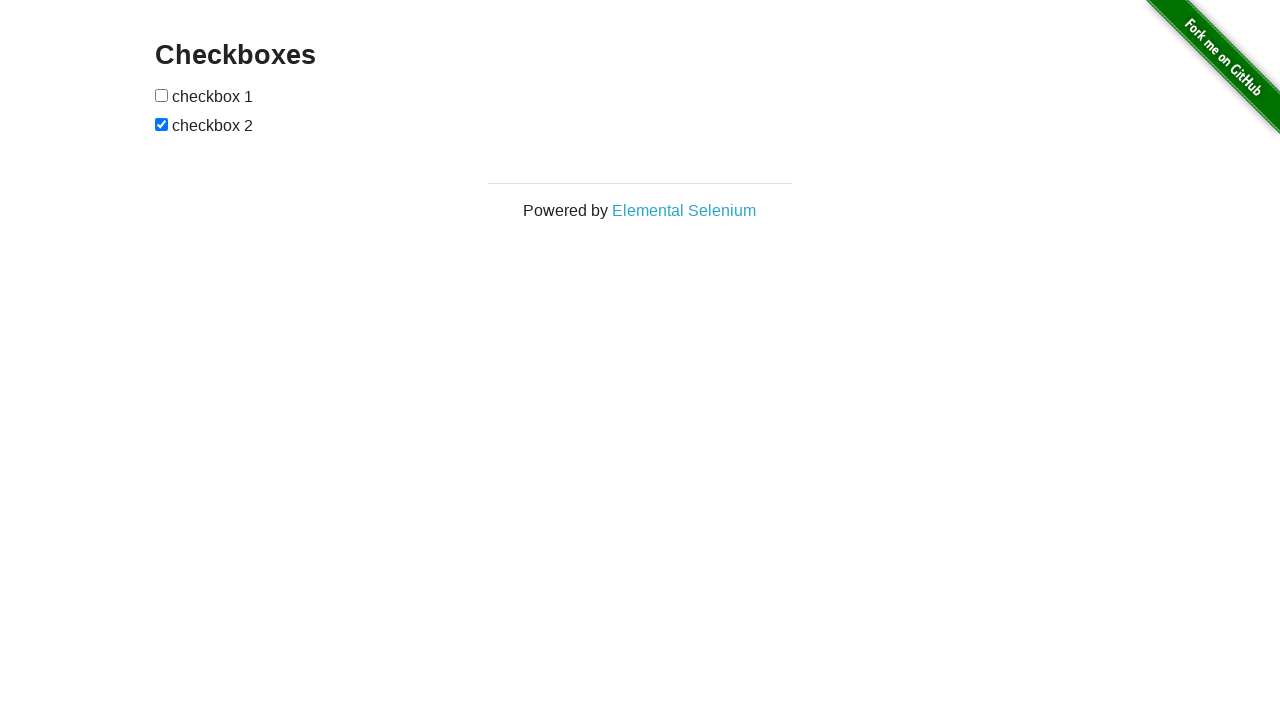

Clicked first checkbox to check it at (162, 95) on [type=checkbox] >> nth=0
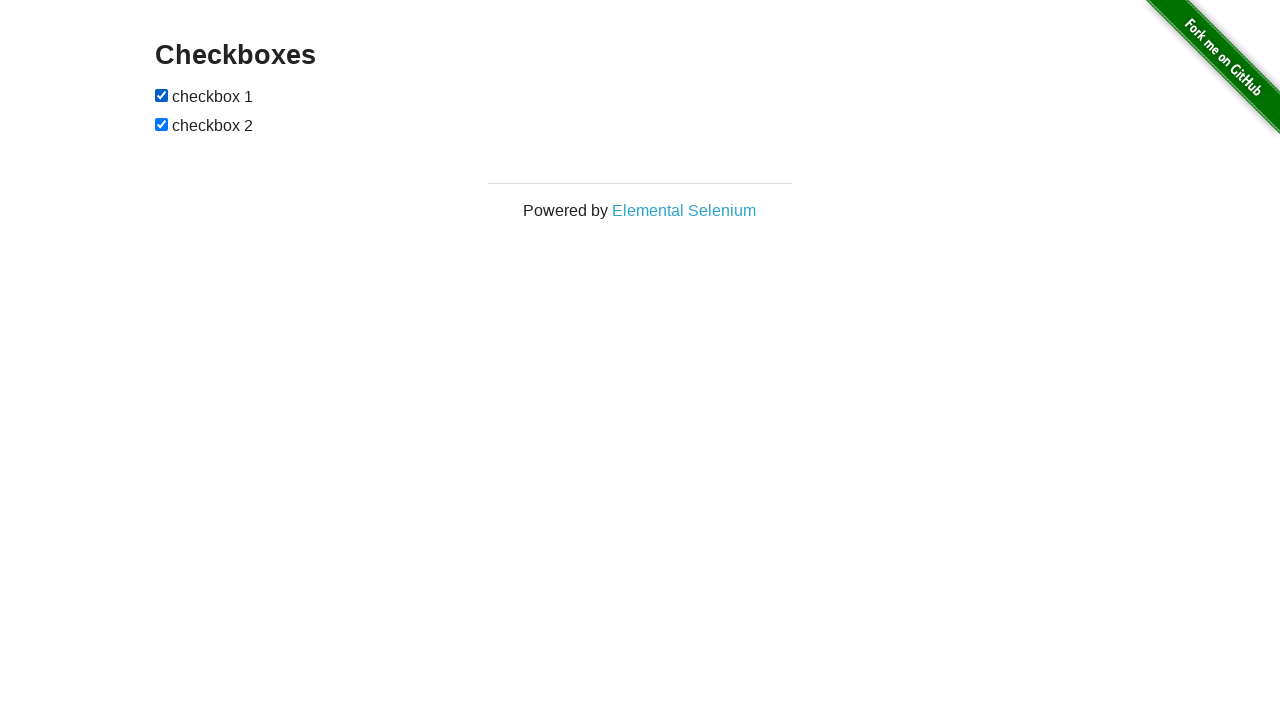

Retrieved second checkbox element
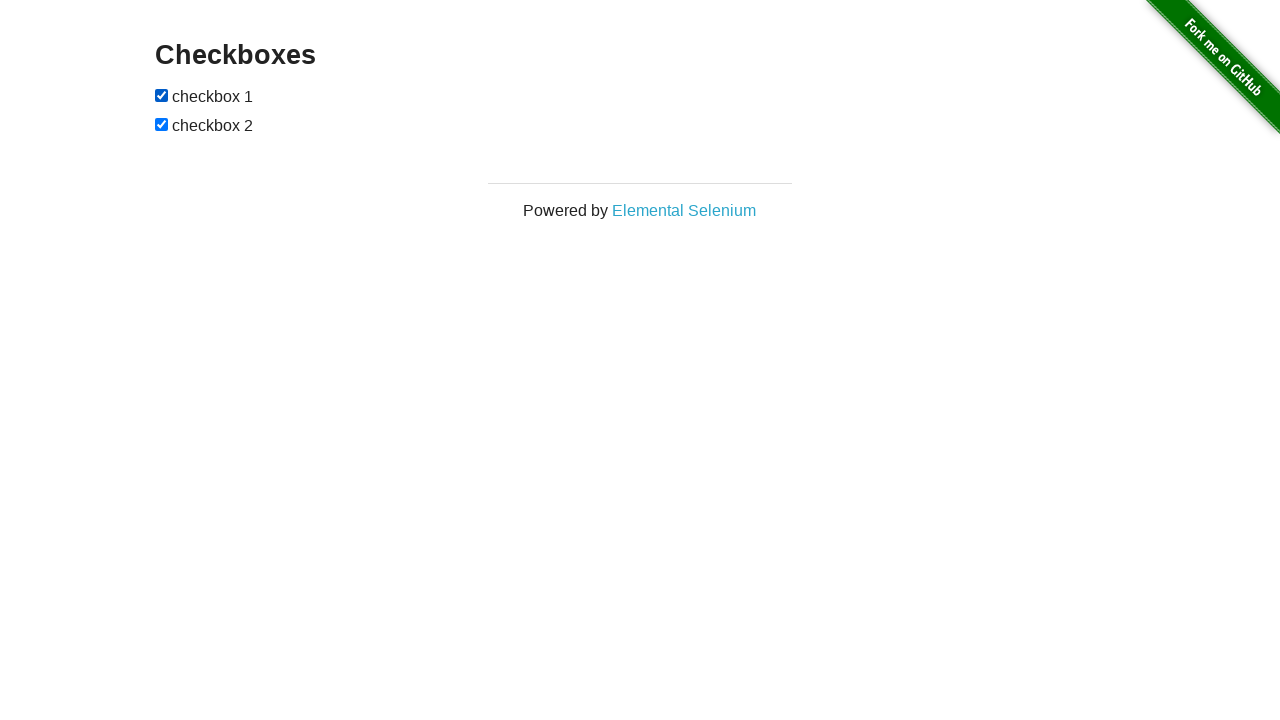

Verified second checkbox is checked
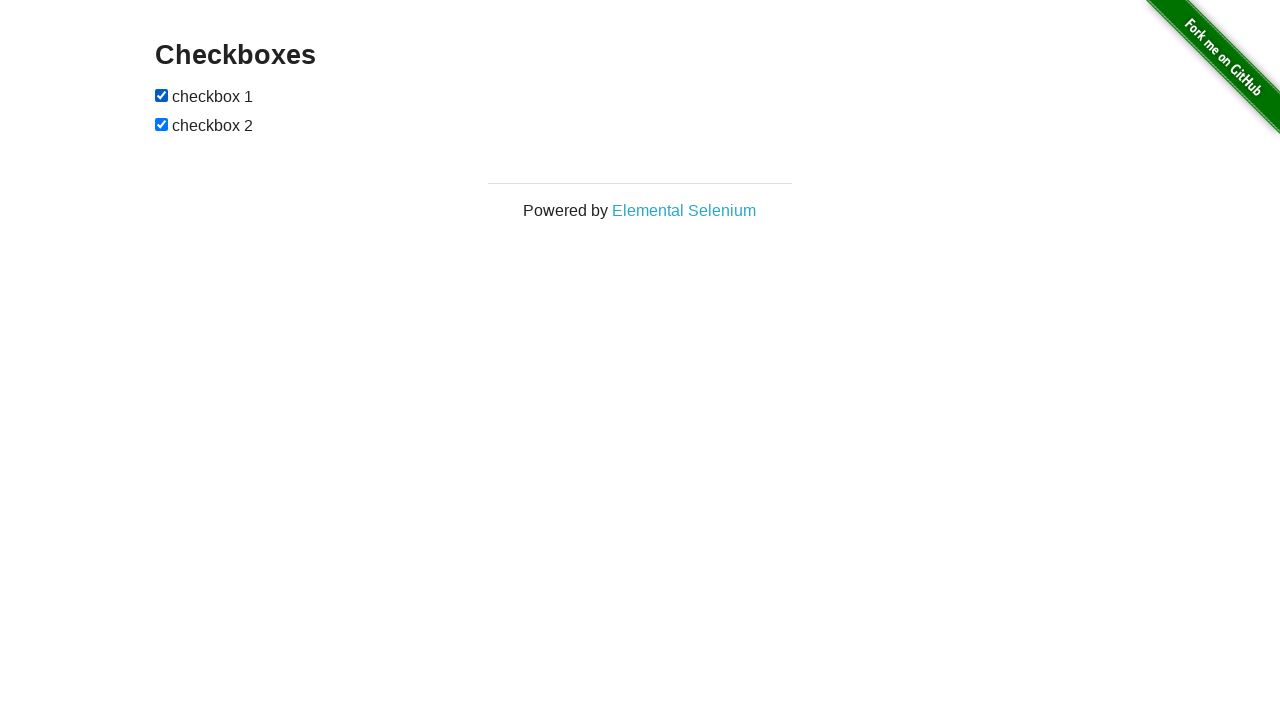

Clicked second checkbox to uncheck it at (162, 124) on [type=checkbox] >> nth=1
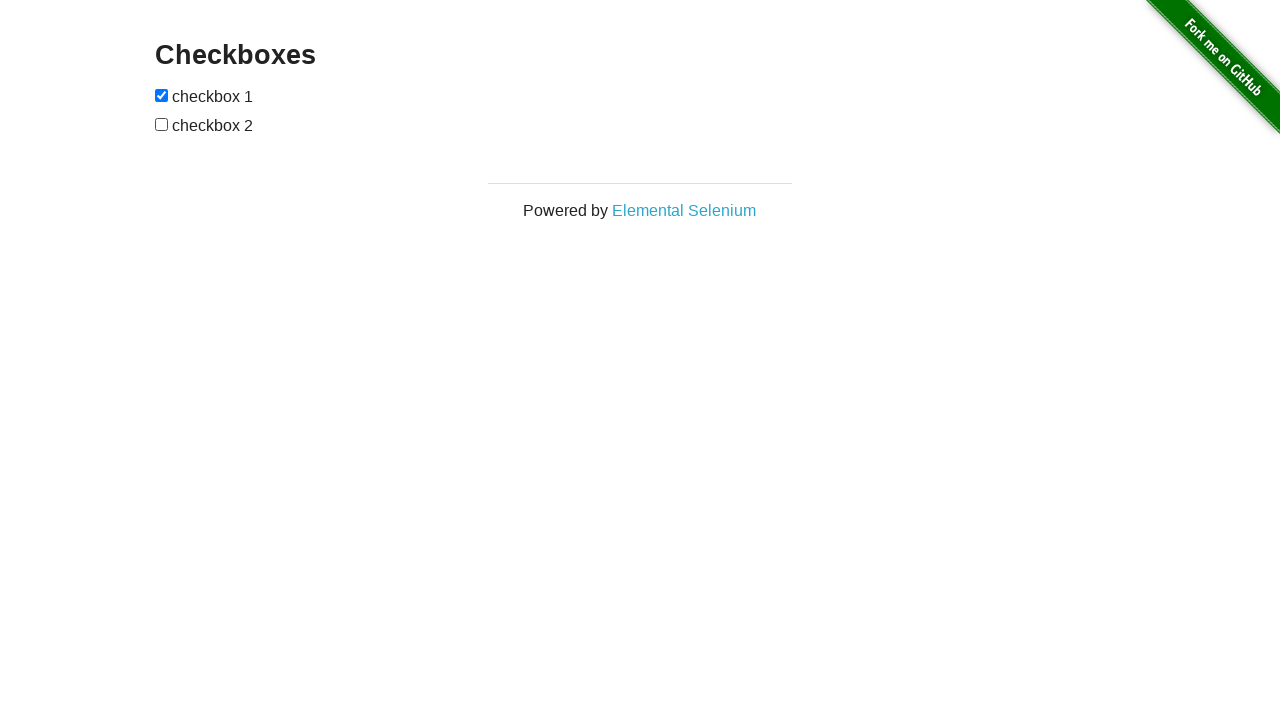

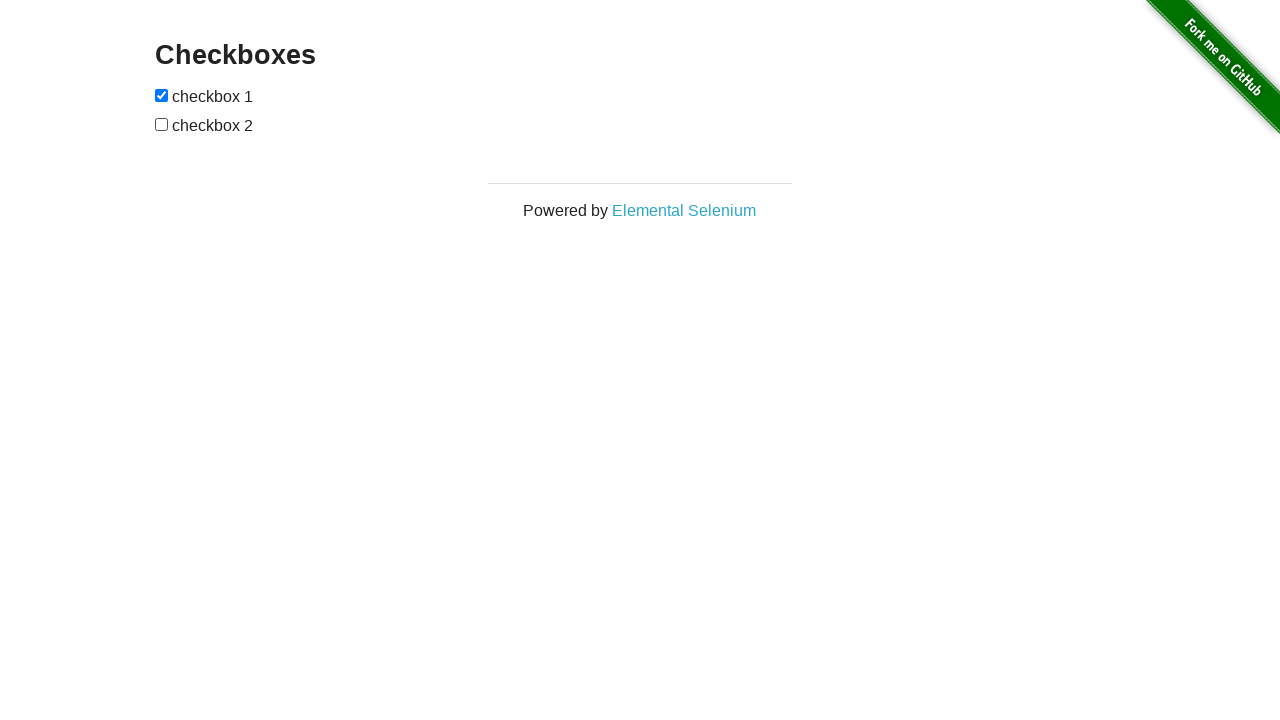